Tests navigation to the home section by clicking the home button in the navigation bar

Starting URL: https://mrjohn5on.github.io/

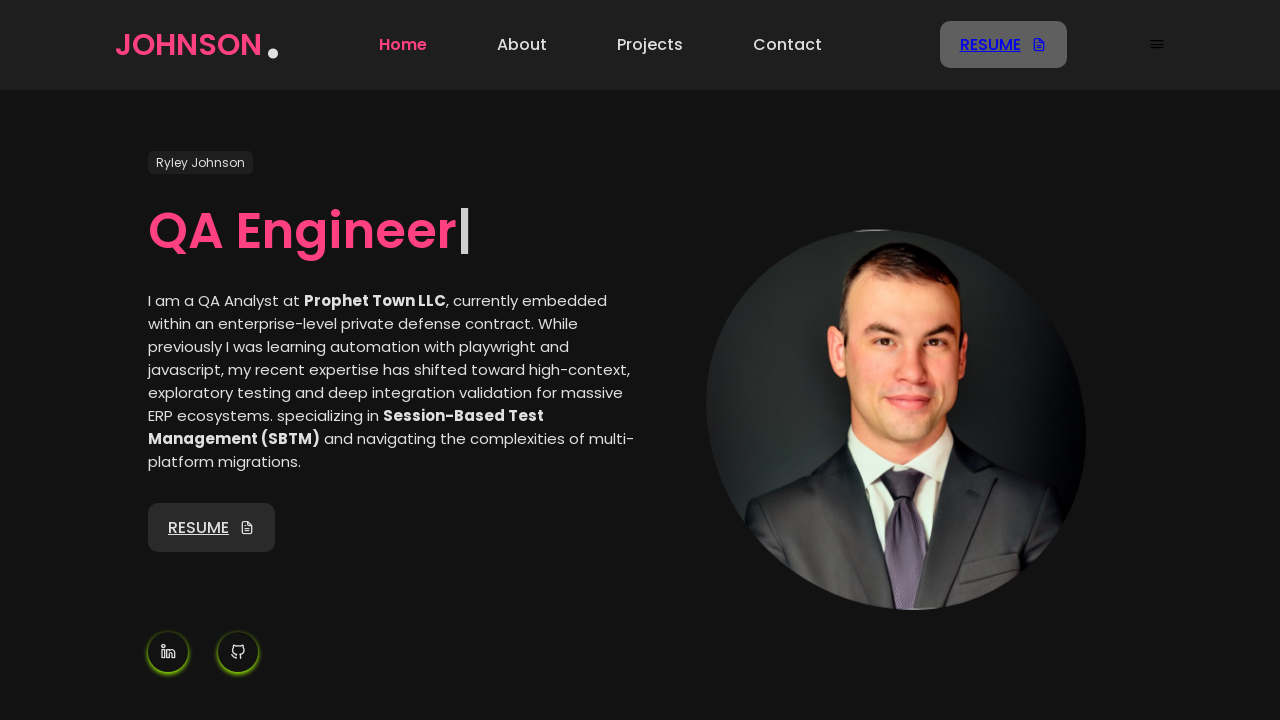

Clicked home button in navigation bar at (403, 45) on internal:testid=[data-testid="Nav-menu-home"s]
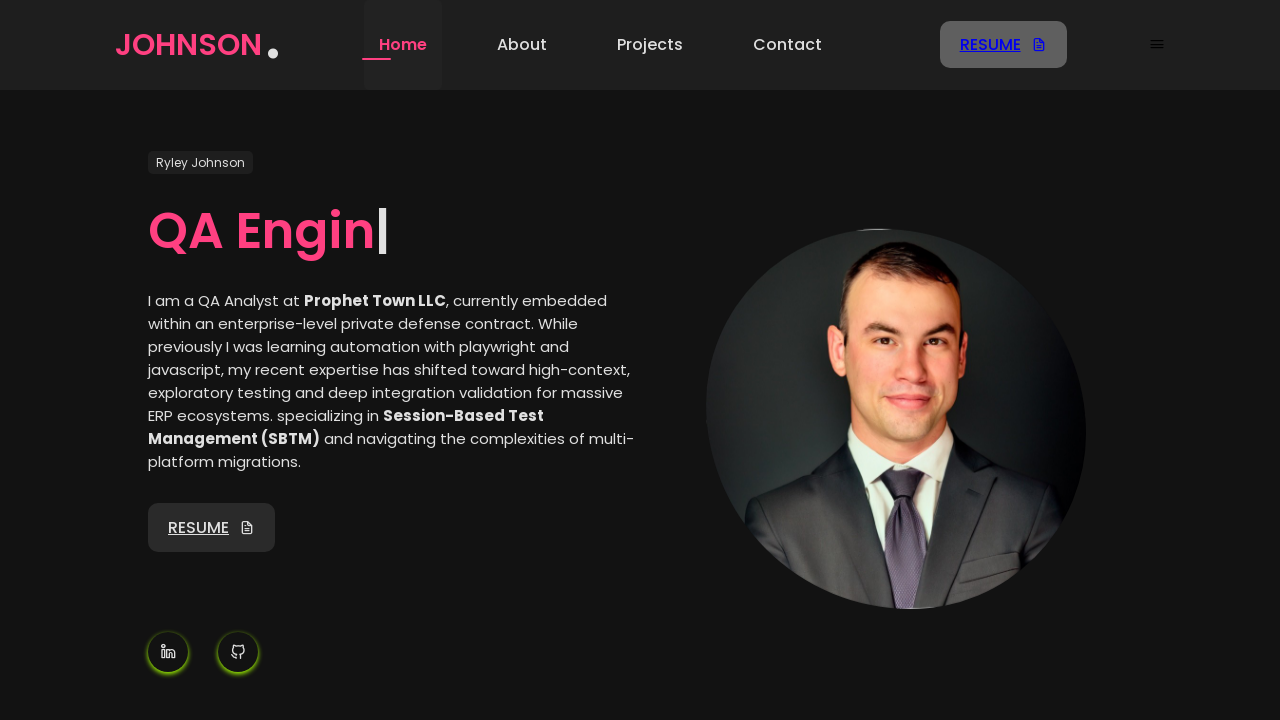

Verified navigation to home section - URL is https://mrjohn5on.github.io/#home
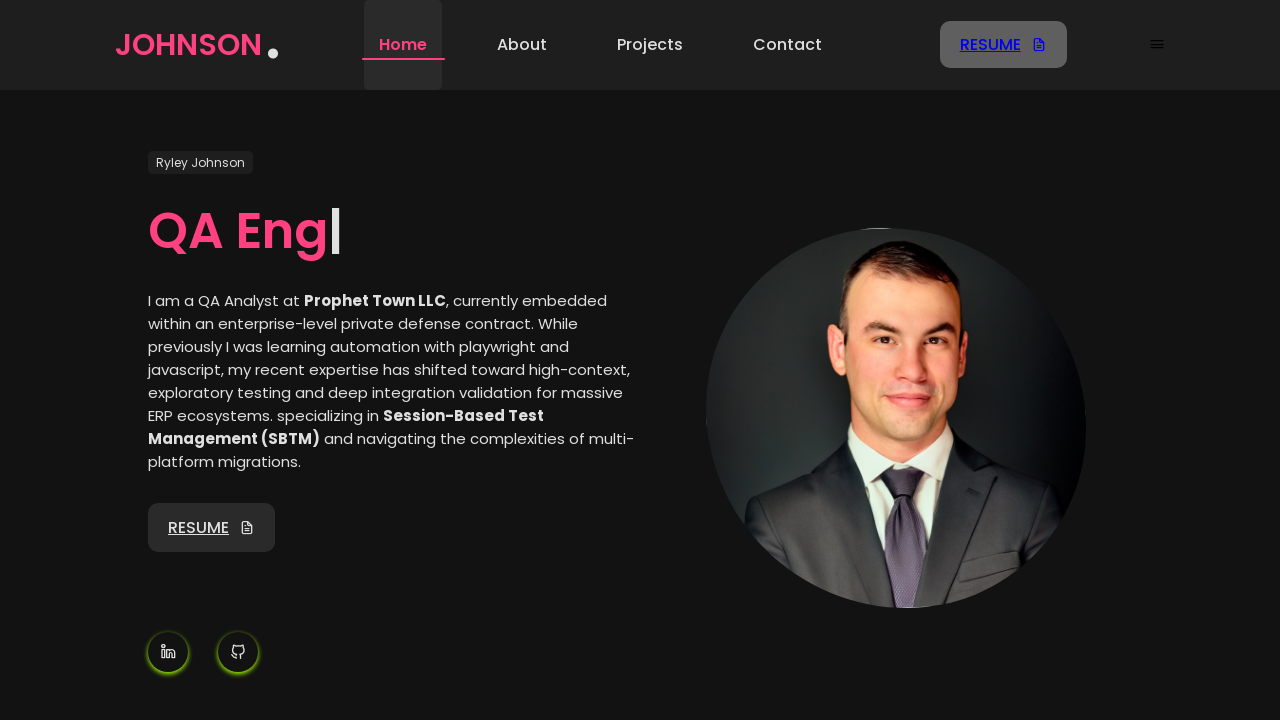

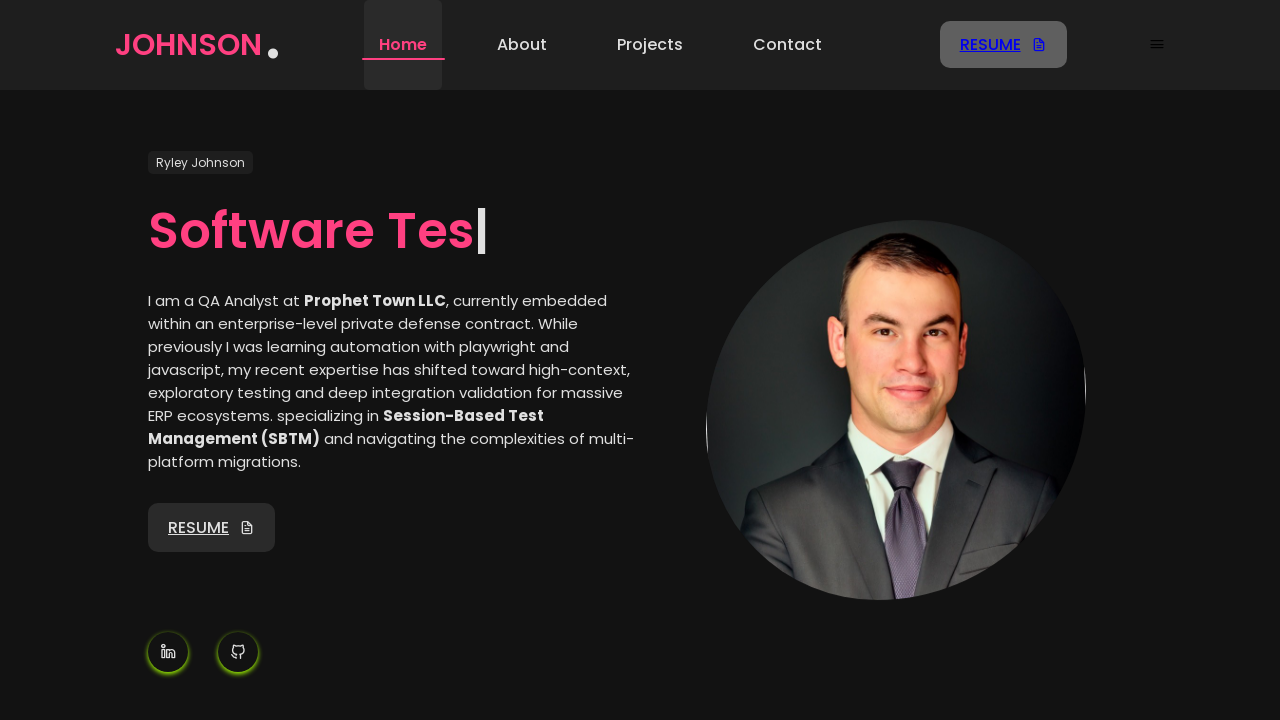